Tests date picker functionality on a flight booking registration page by selecting a specific date from the calendar widget

Starting URL: http://flights.qedgetech.com/

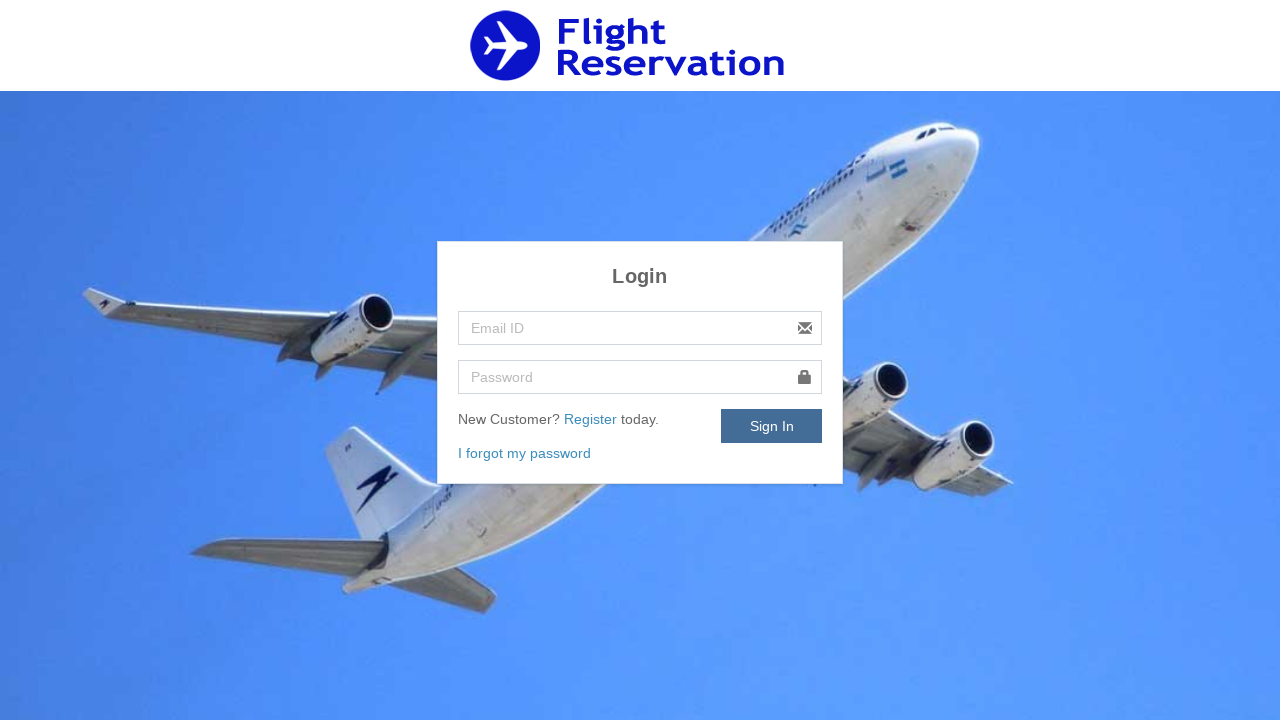

Clicked Register link to navigate to registration page at (592, 419) on a:has-text('Register')
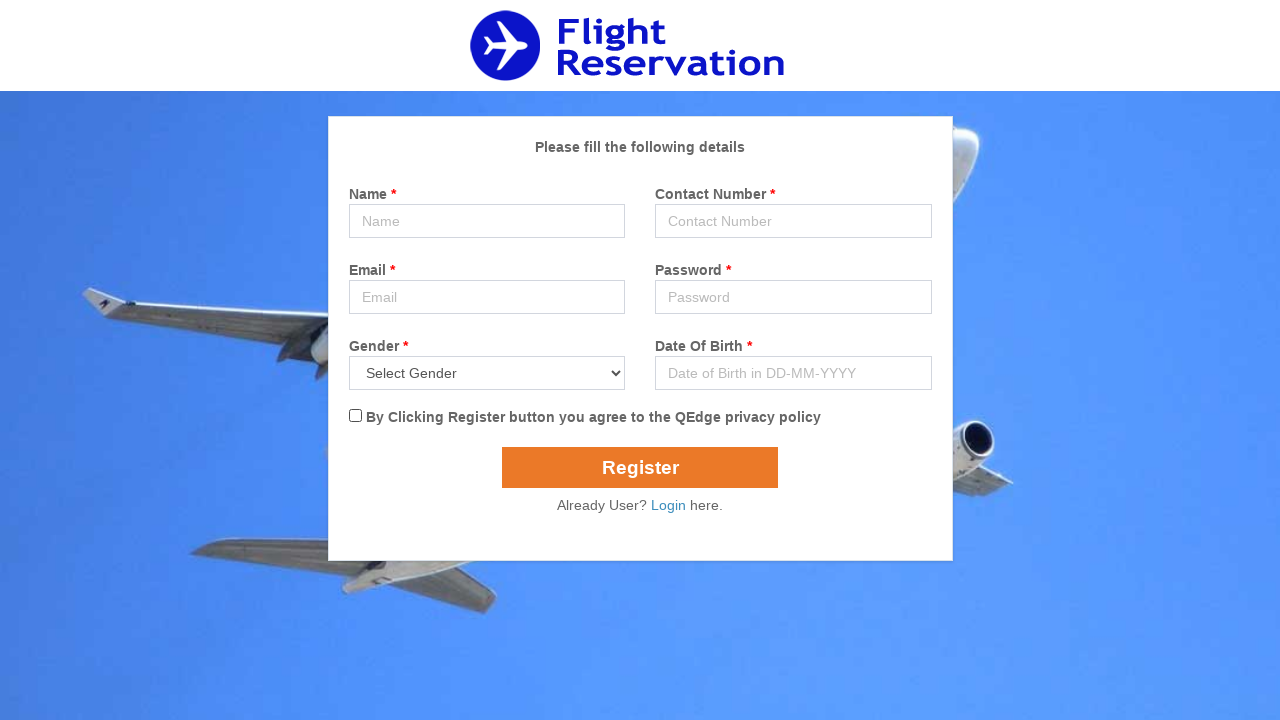

Clicked on date picker to open calendar widget at (793, 373) on #popupDatepicker
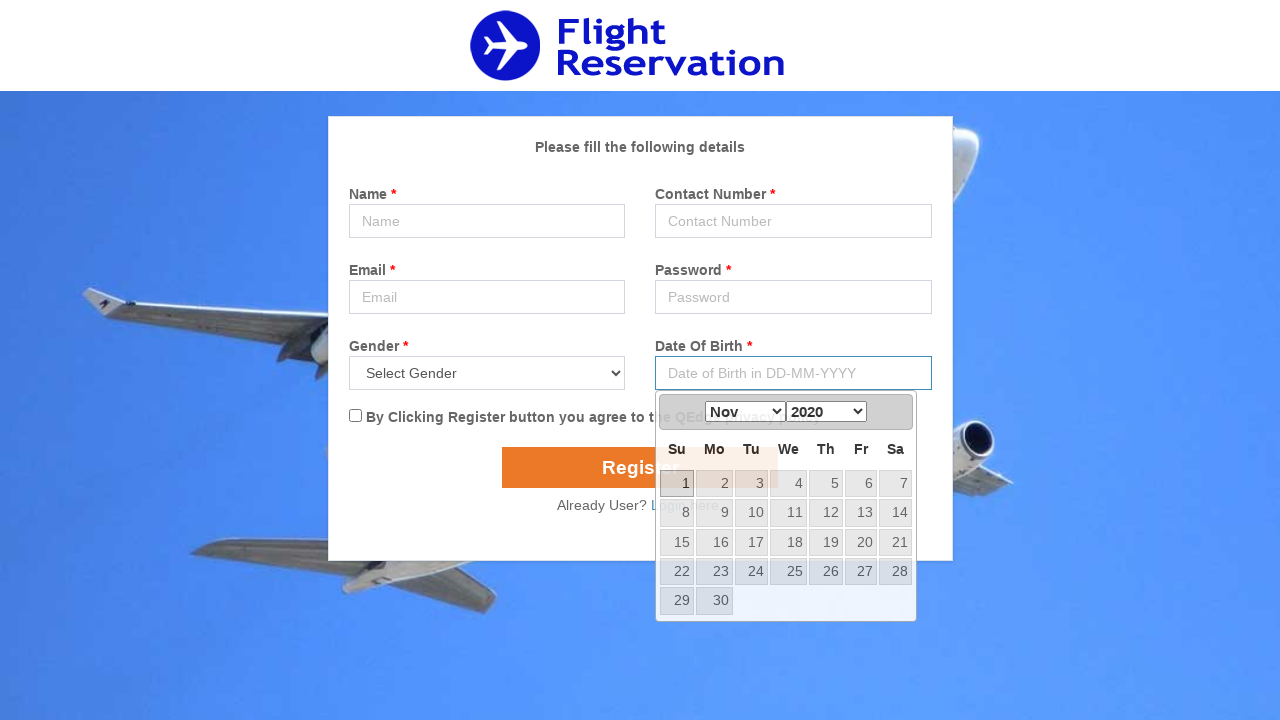

Selected September from month dropdown in date picker on .ui-datepicker-month
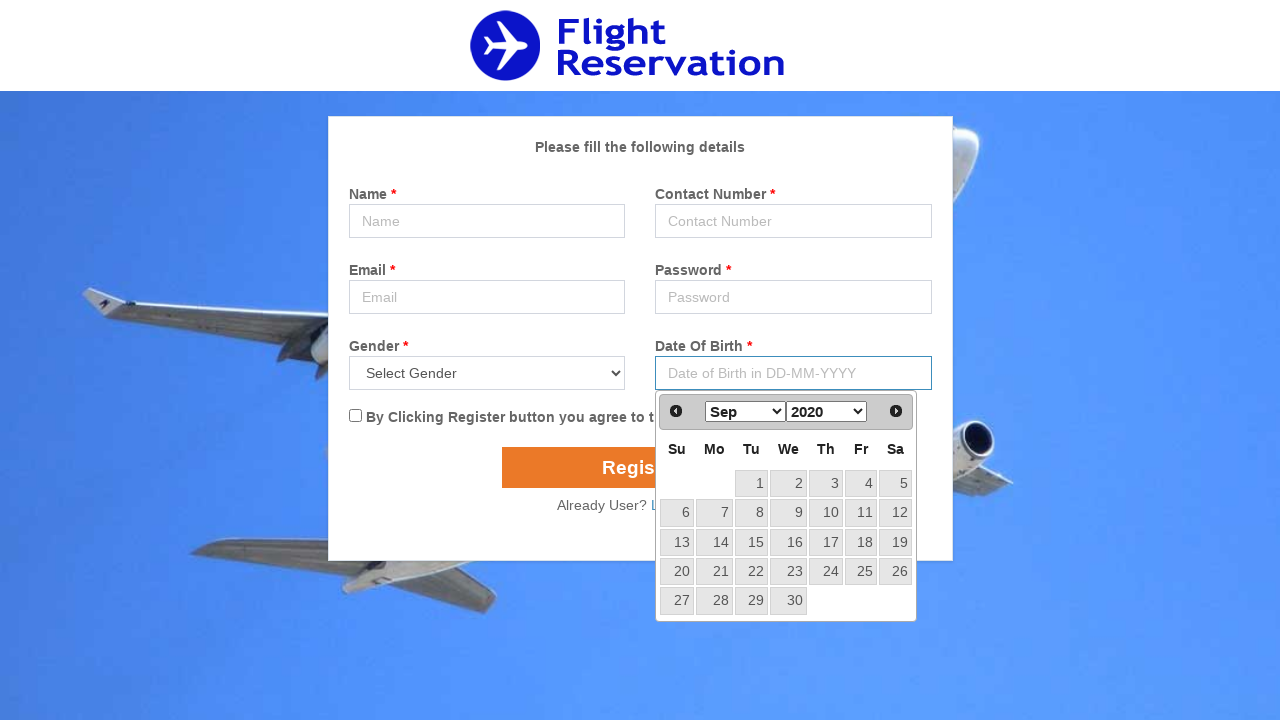

Selected 2013 from year dropdown in date picker on .ui-datepicker-year
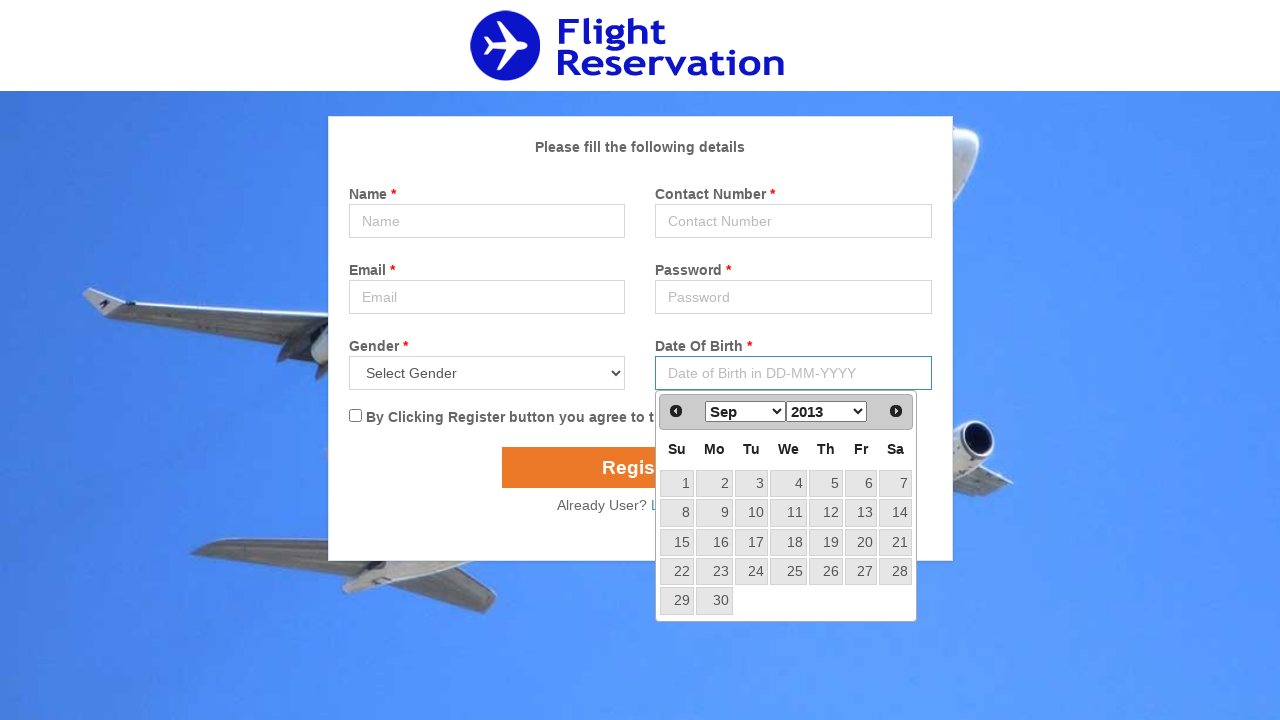

Selected the 18th day from the calendar widget at (788, 542) on .ui-datepicker-calendar td:has-text('18'):not(:has-text('180'))
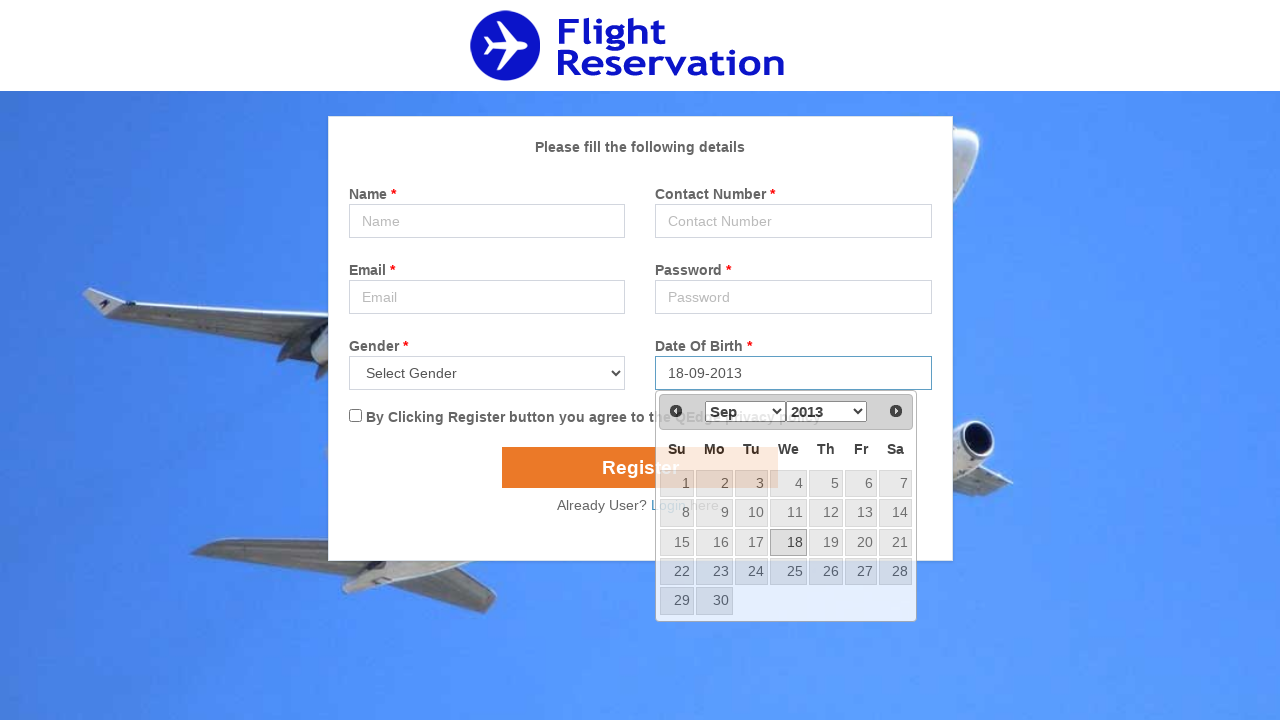

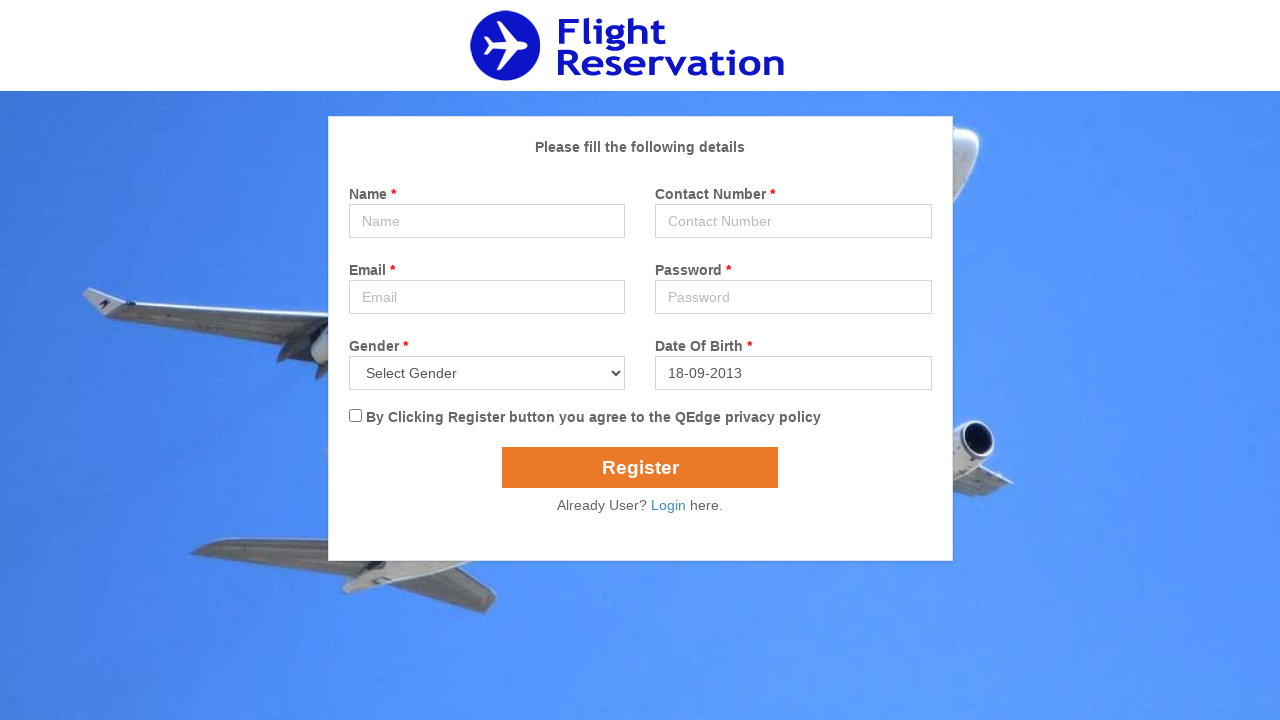